Navigates to XKCD comics website and clicks the Random button 5 times to view random comics

Starting URL: https://xkcd.com/

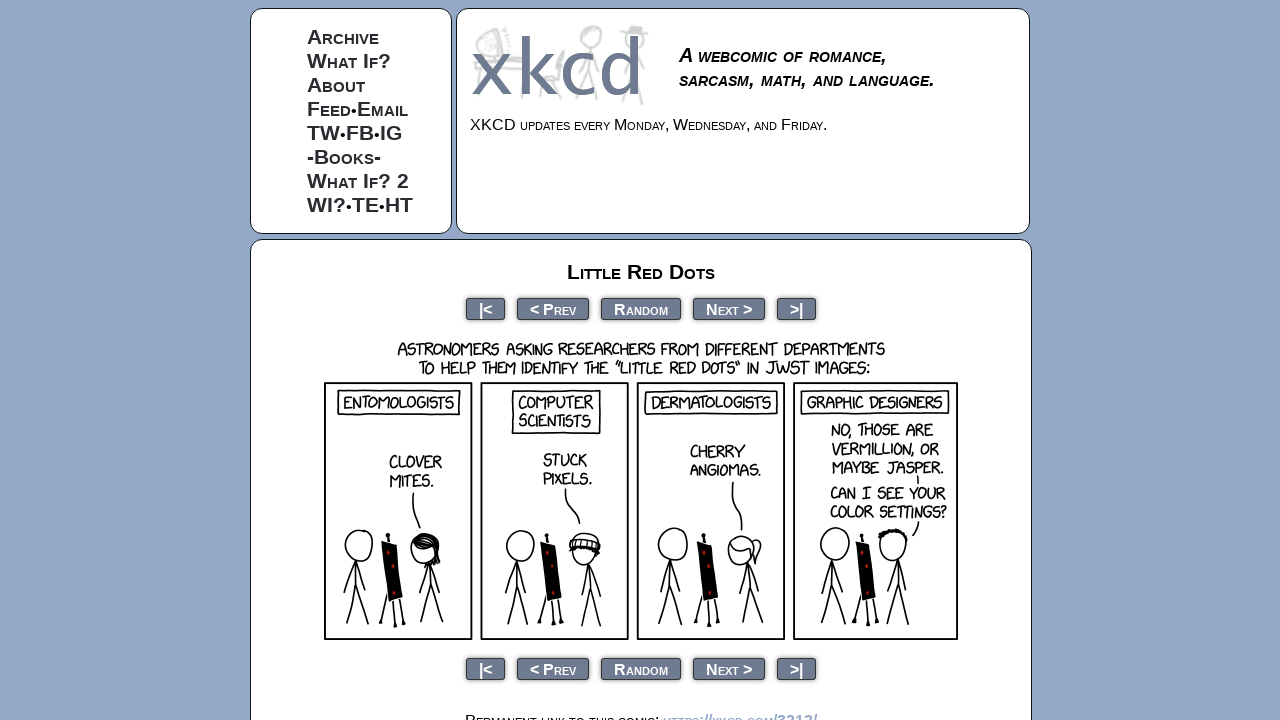

Navigated to XKCD comics website
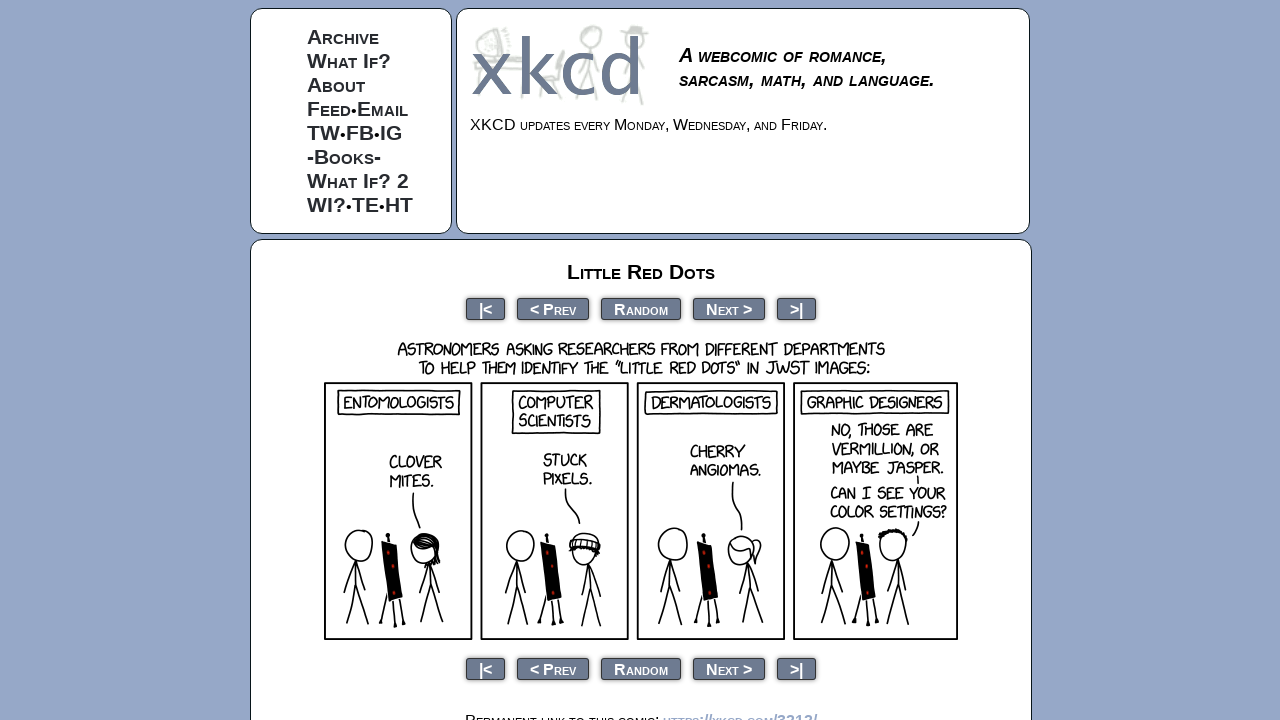

Clicked Random button to view random comic (iteration 1/5) at (641, 308) on text=Random
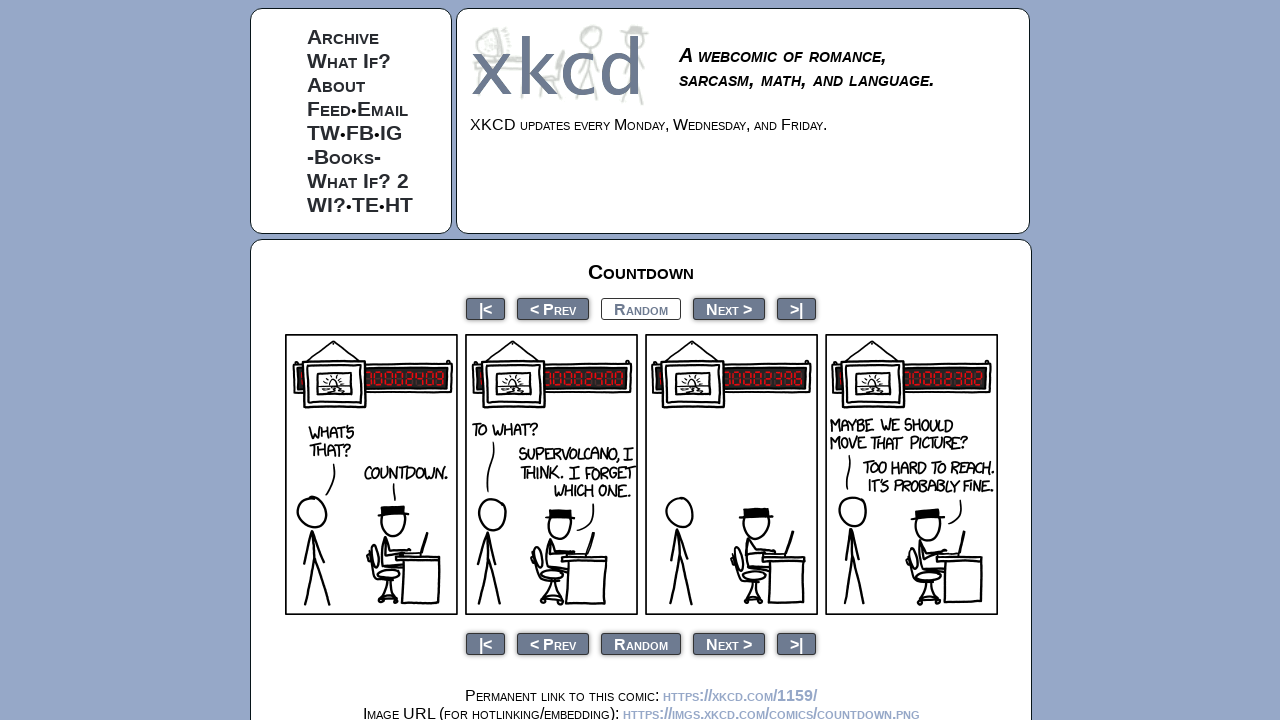

Waited for random comic page to load (iteration 1/5)
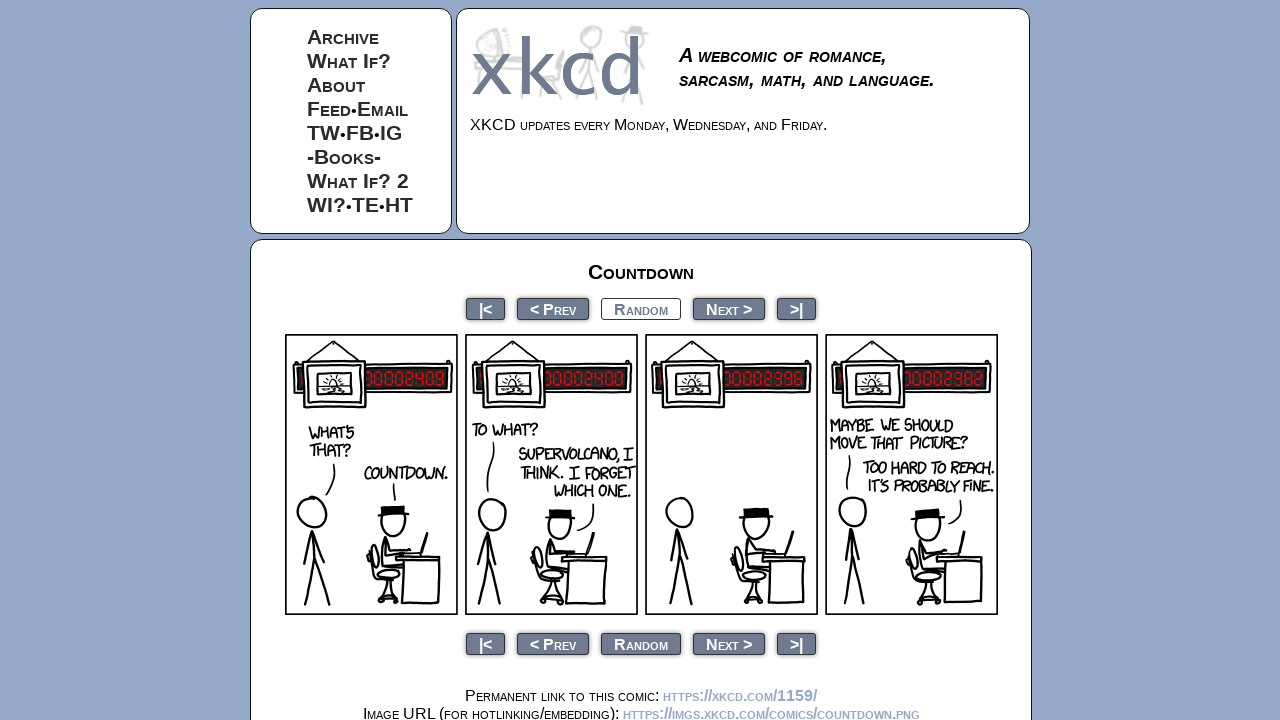

Clicked Random button to view random comic (iteration 2/5) at (641, 308) on text=Random
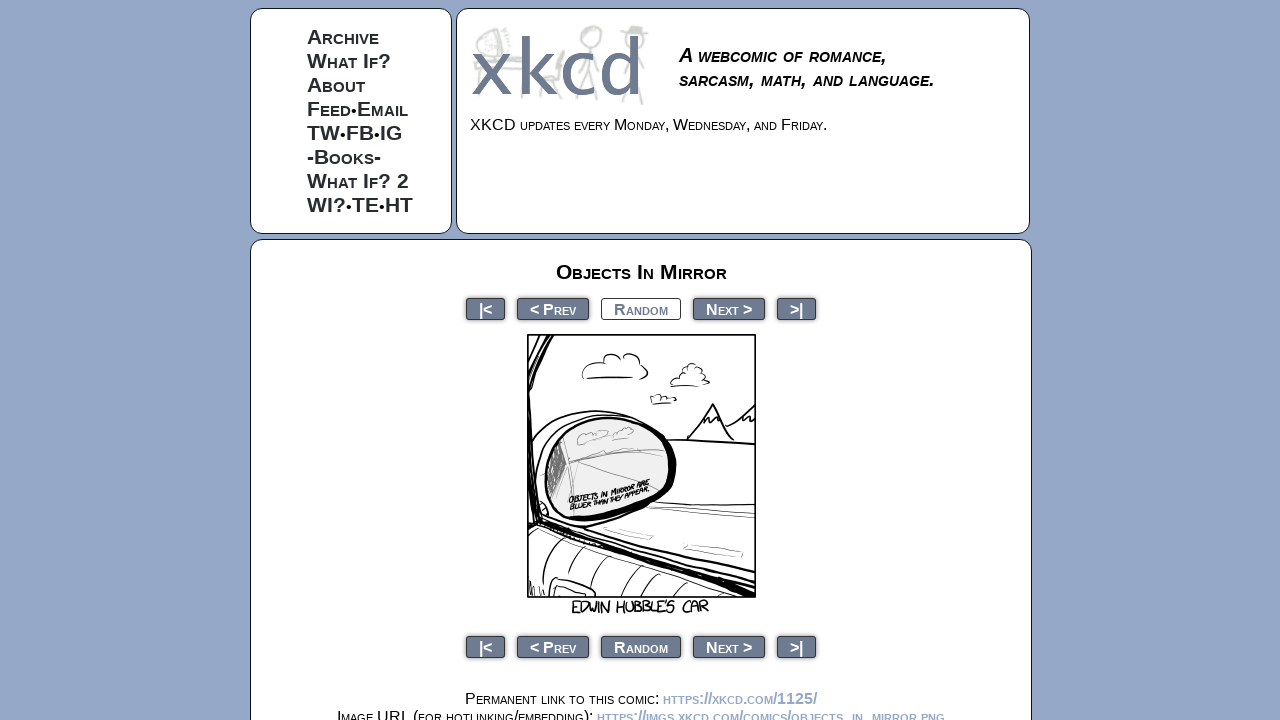

Waited for random comic page to load (iteration 2/5)
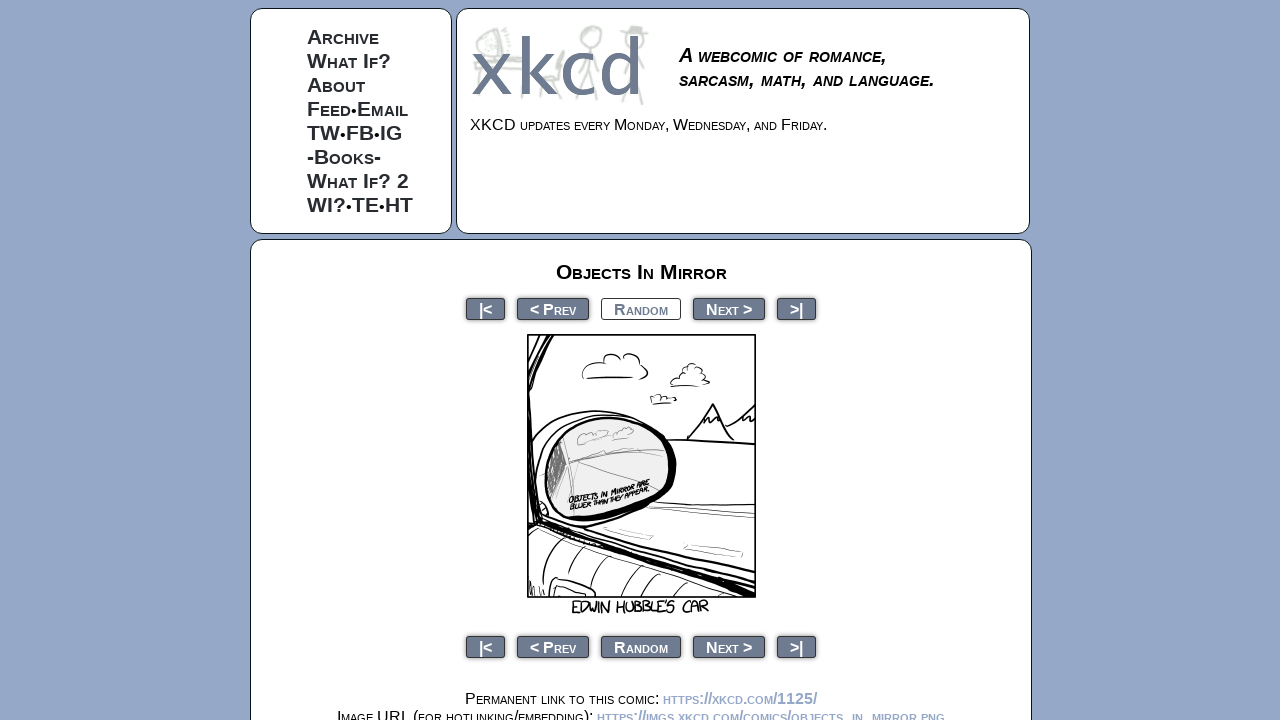

Clicked Random button to view random comic (iteration 3/5) at (641, 308) on text=Random
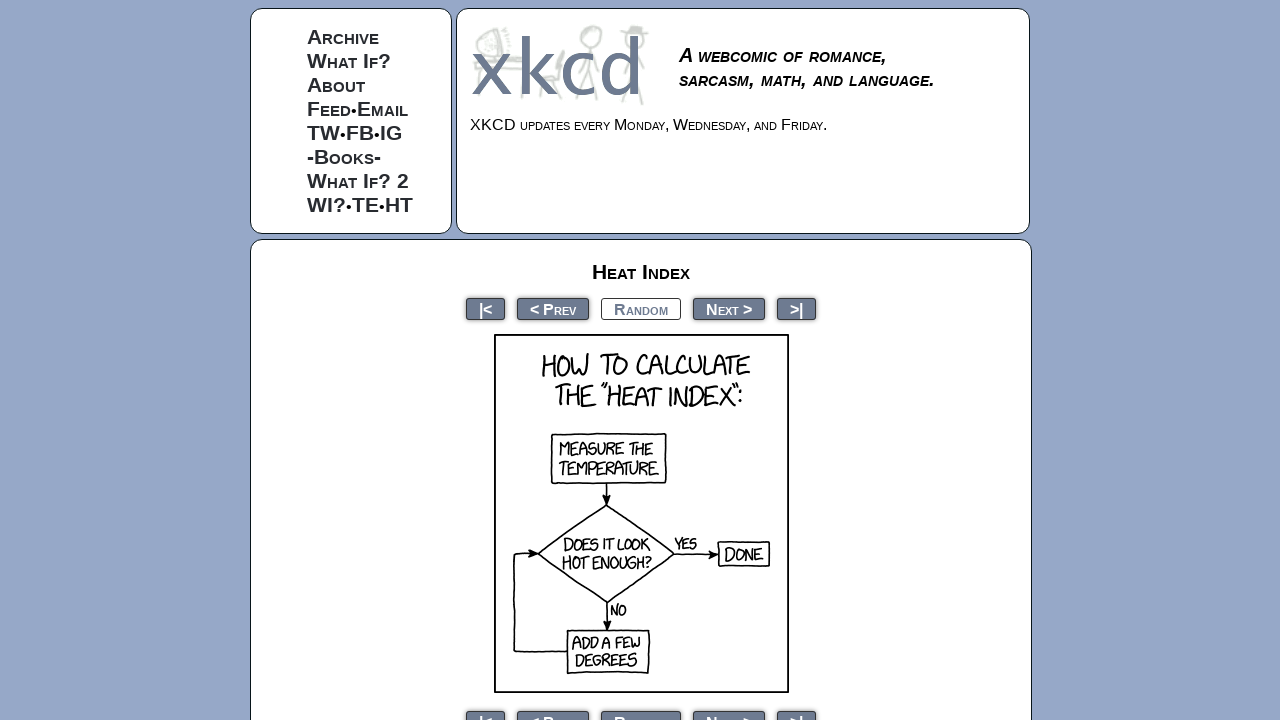

Waited for random comic page to load (iteration 3/5)
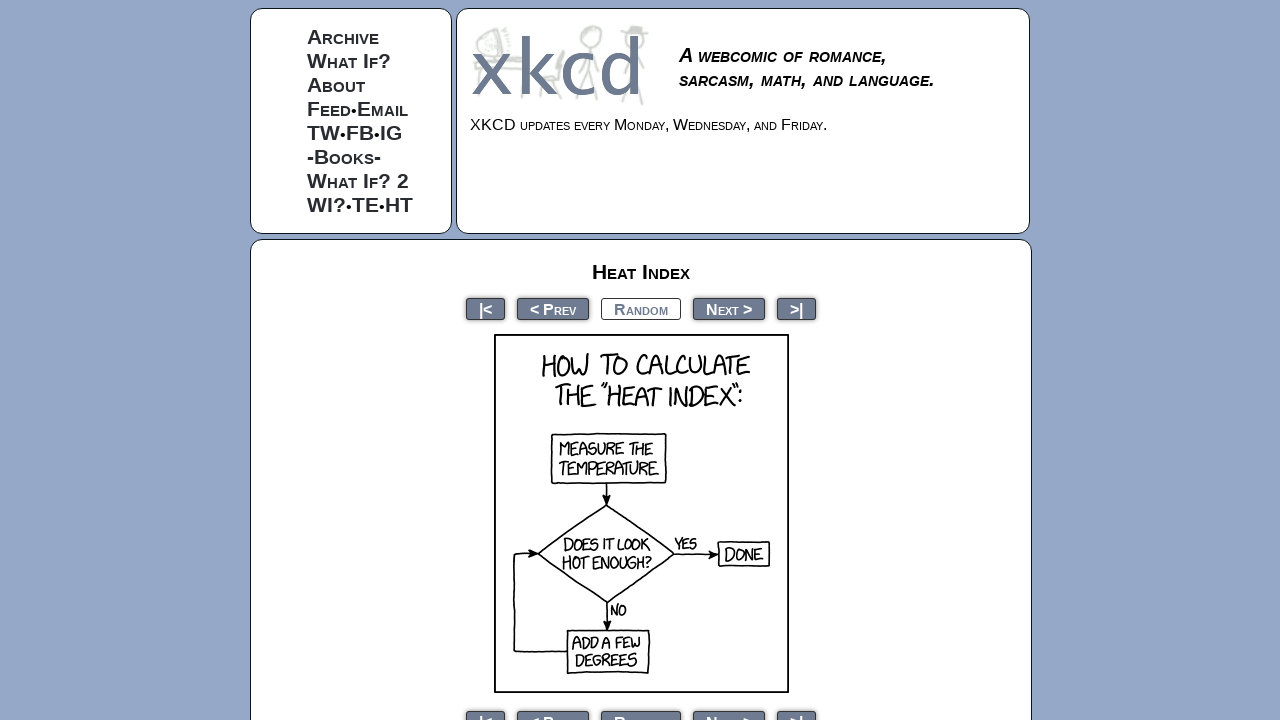

Clicked Random button to view random comic (iteration 4/5) at (641, 308) on text=Random
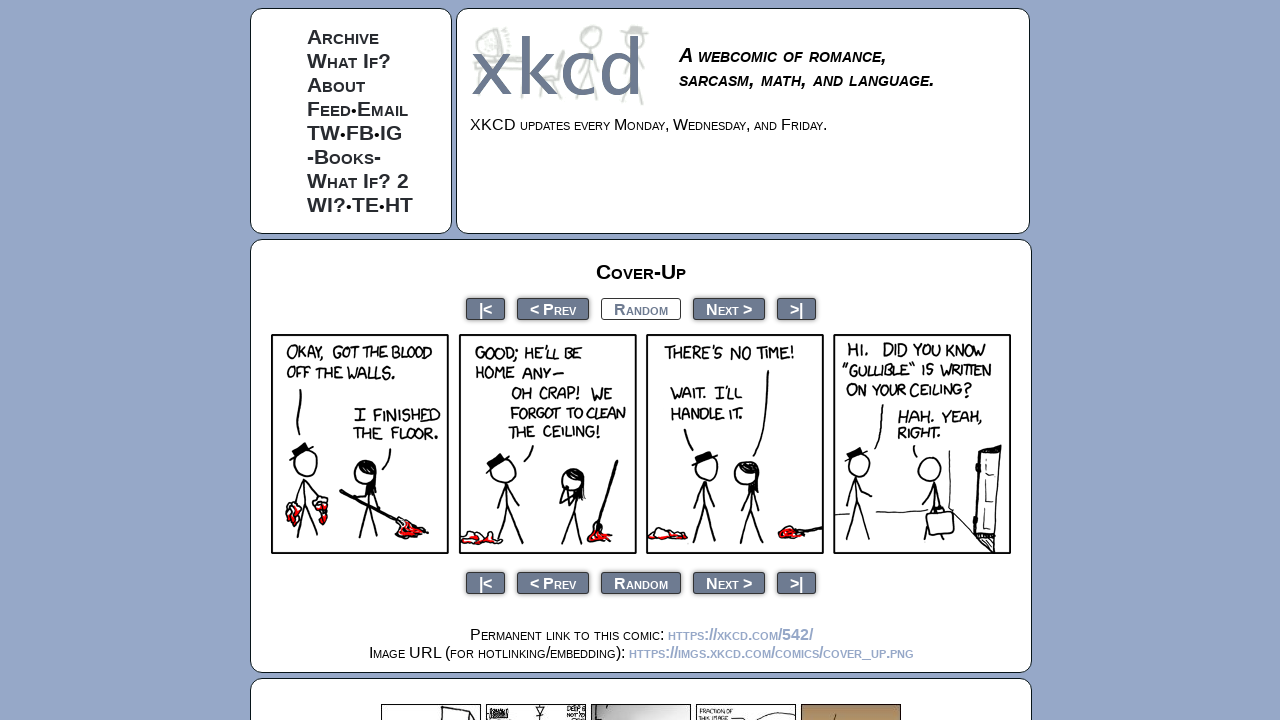

Waited for random comic page to load (iteration 4/5)
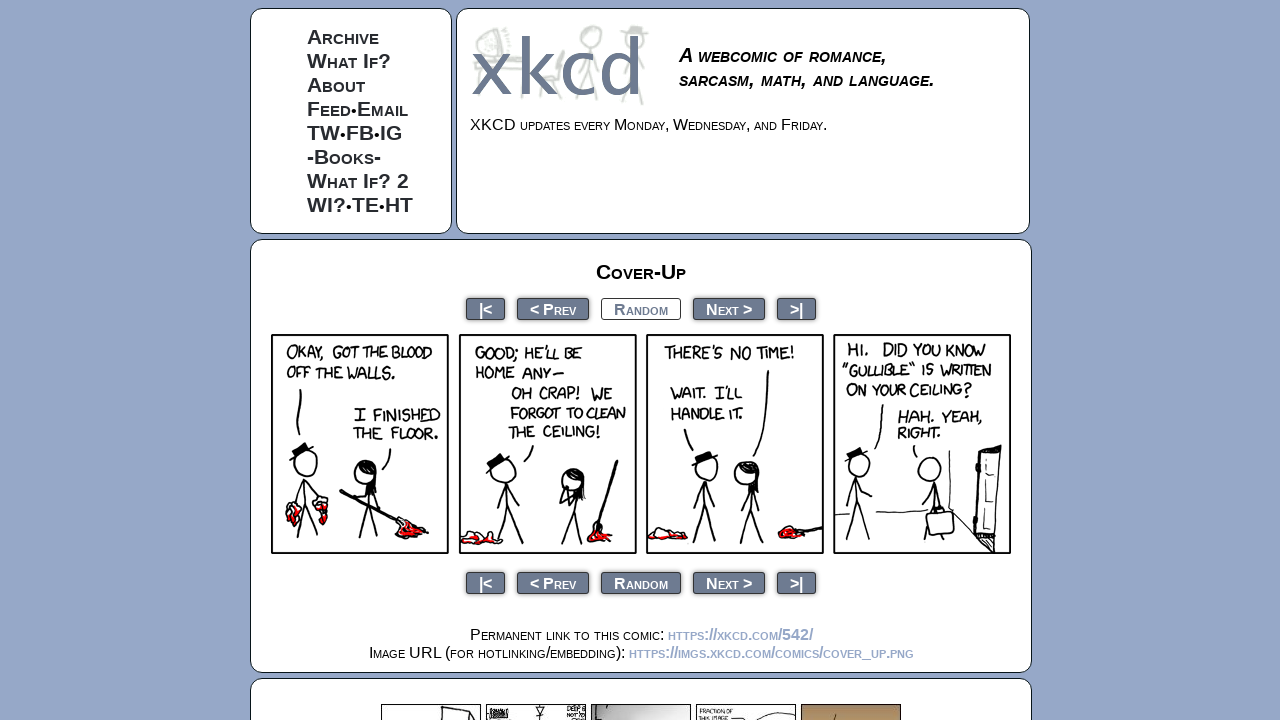

Clicked Random button to view random comic (iteration 5/5) at (641, 308) on text=Random
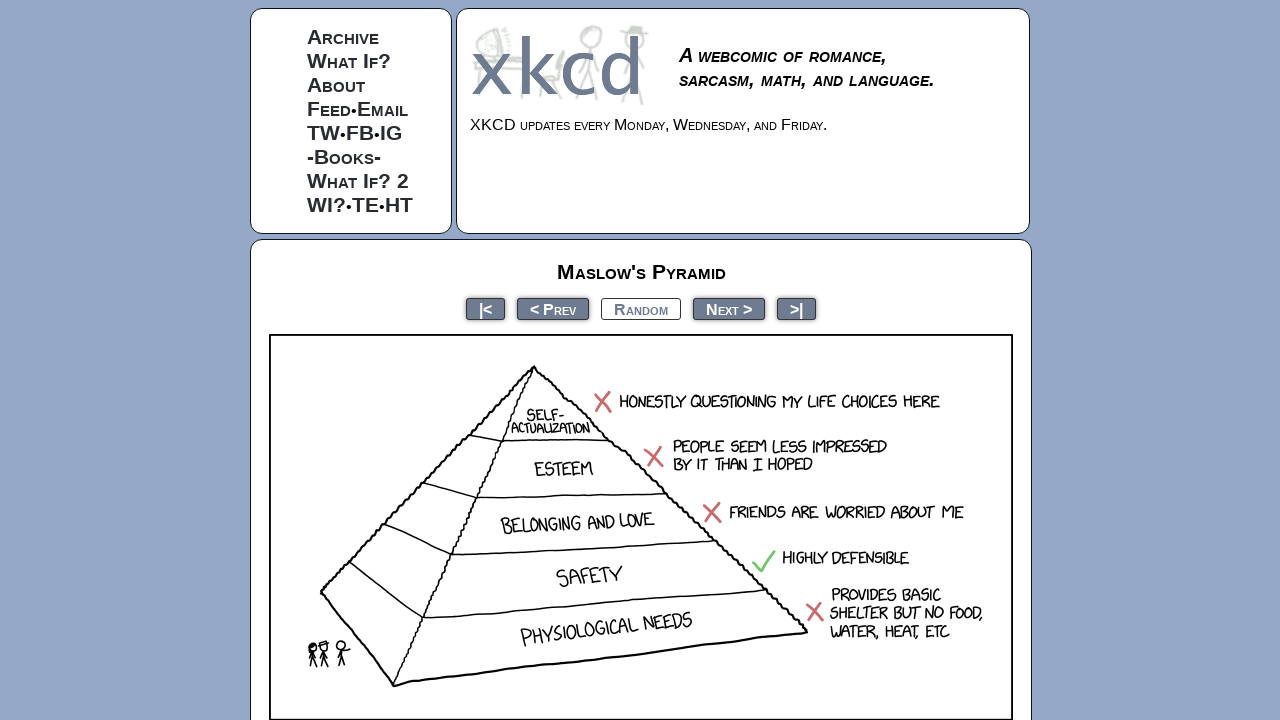

Waited for random comic page to load (iteration 5/5)
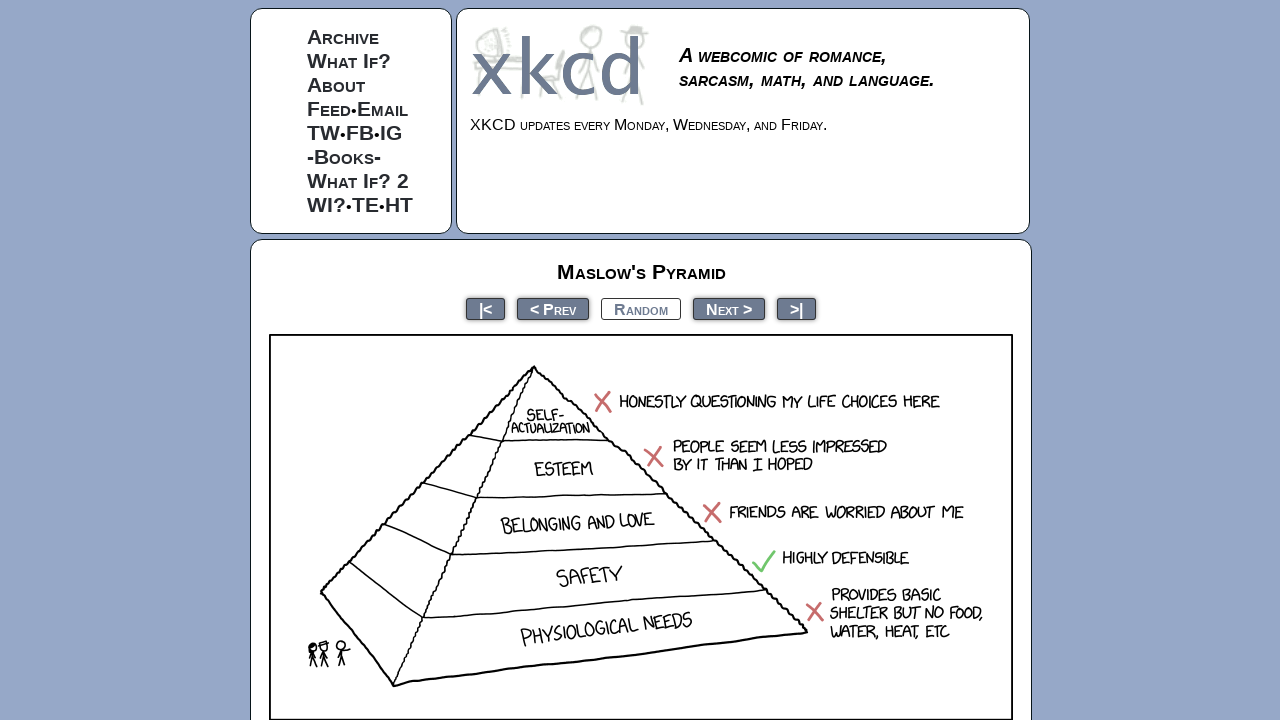

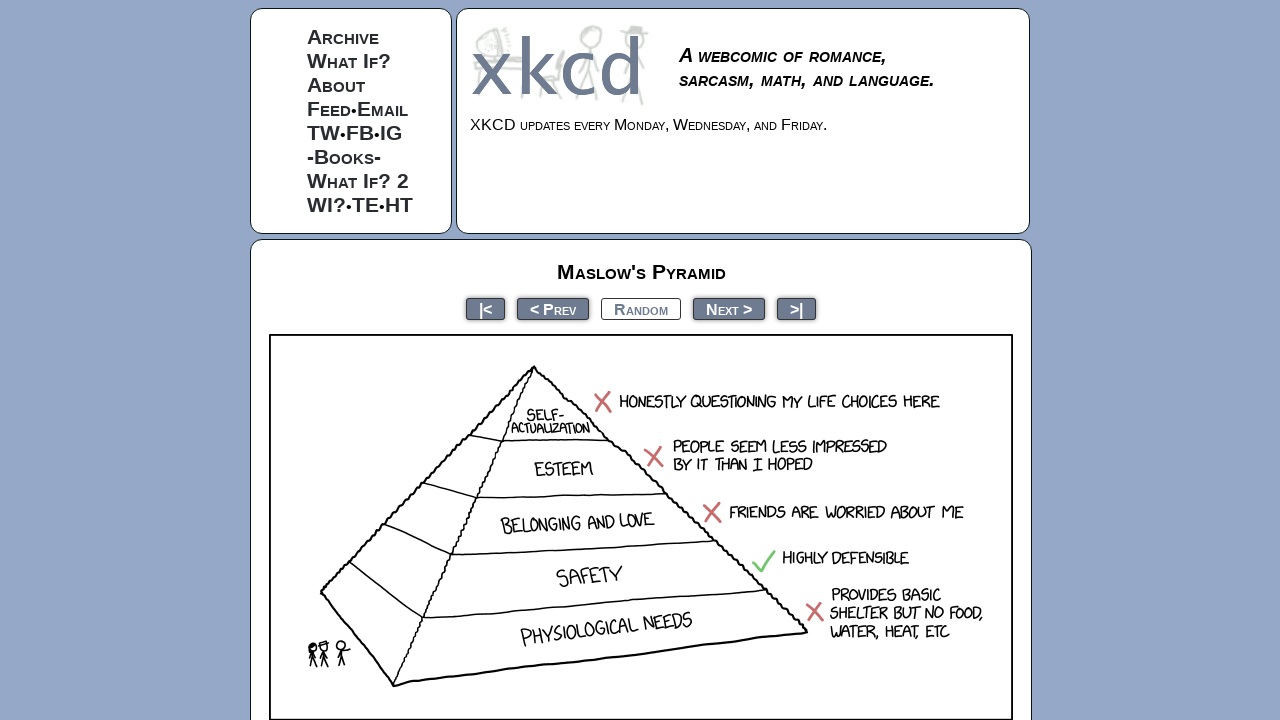